Navigates to a web tables practice page and verifies that the table with rows and columns is properly loaded and accessible.

Starting URL: https://www.tutorialspoint.com/selenium/practice/webtables.php

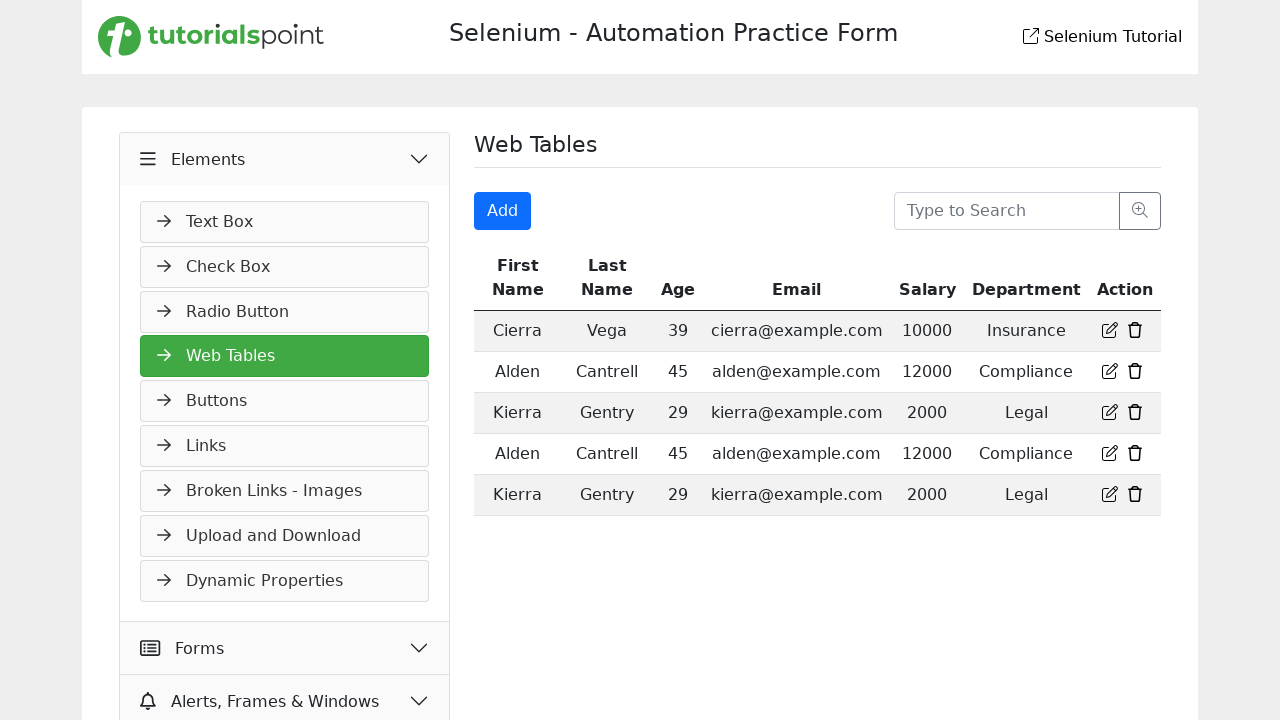

Navigated to web tables practice page
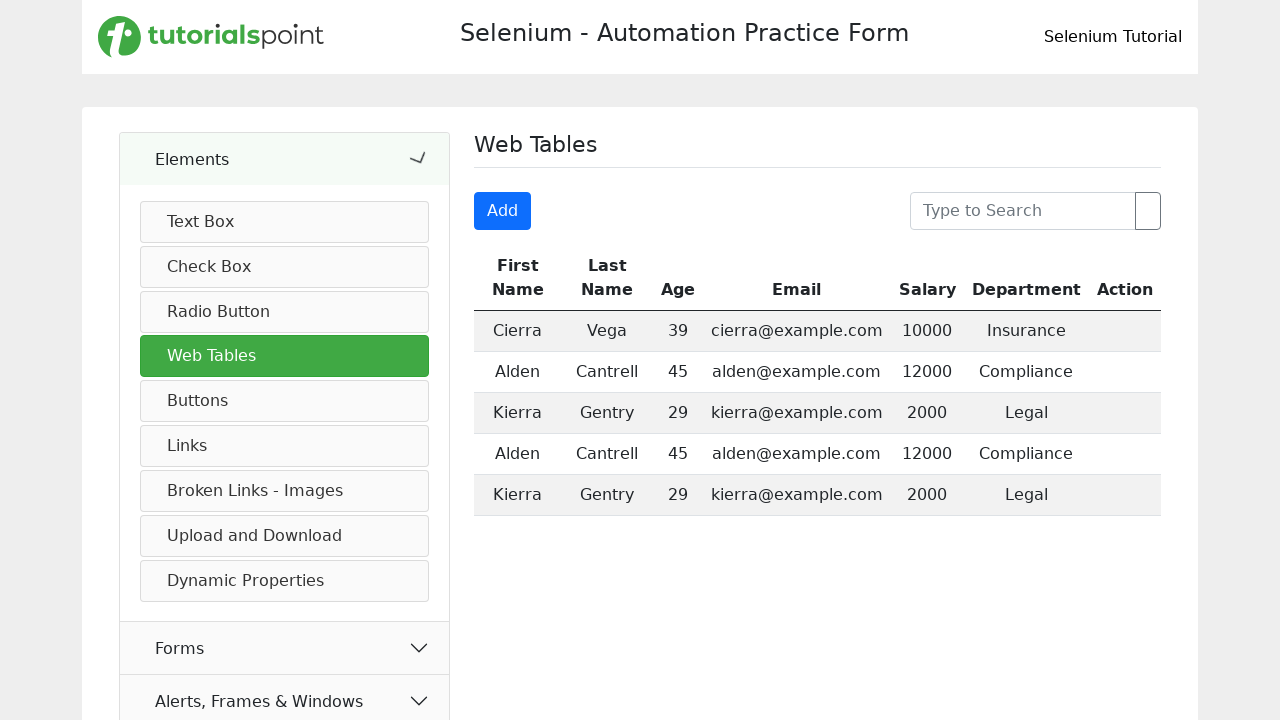

Web table loaded and visible
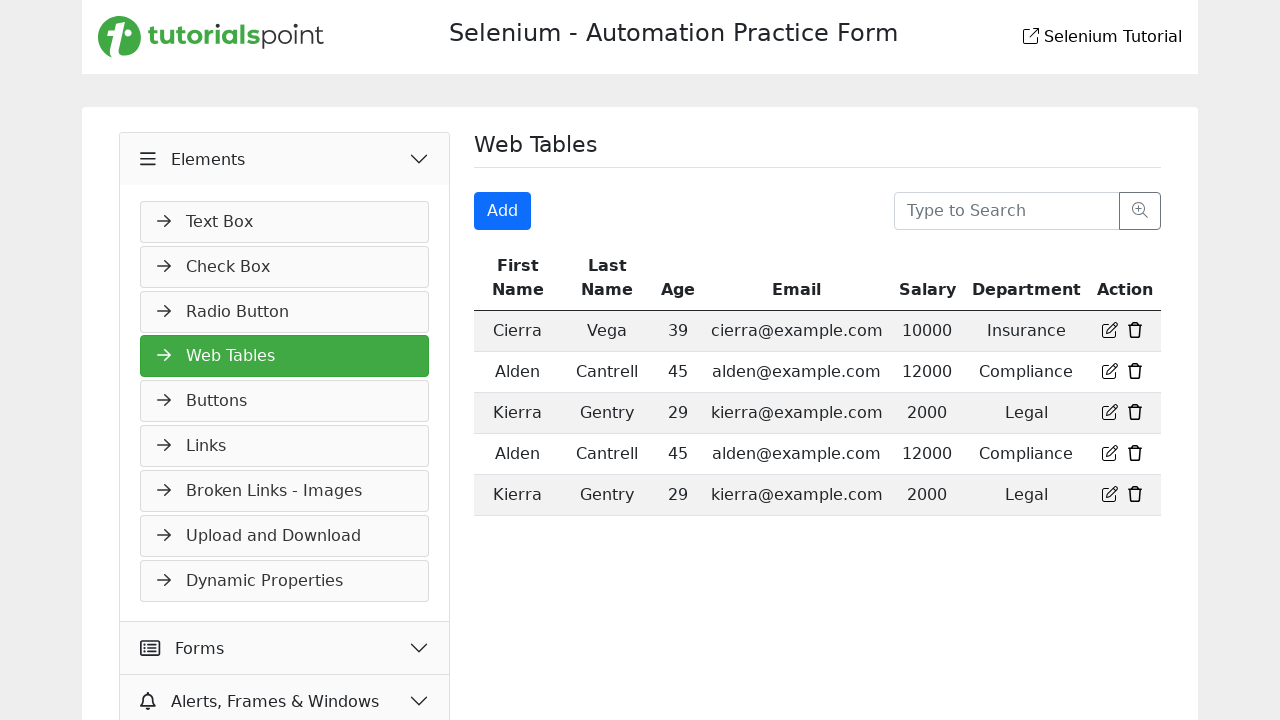

Located 6 rows in the table
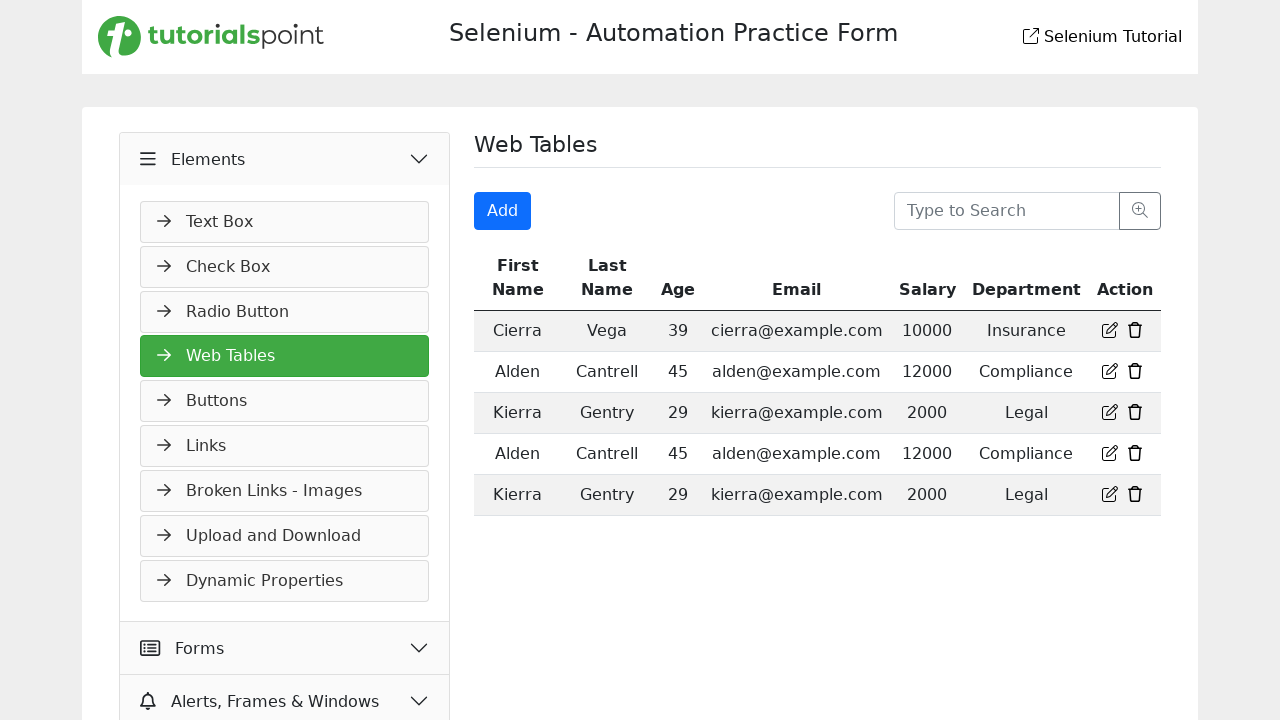

Verified that table contains rows
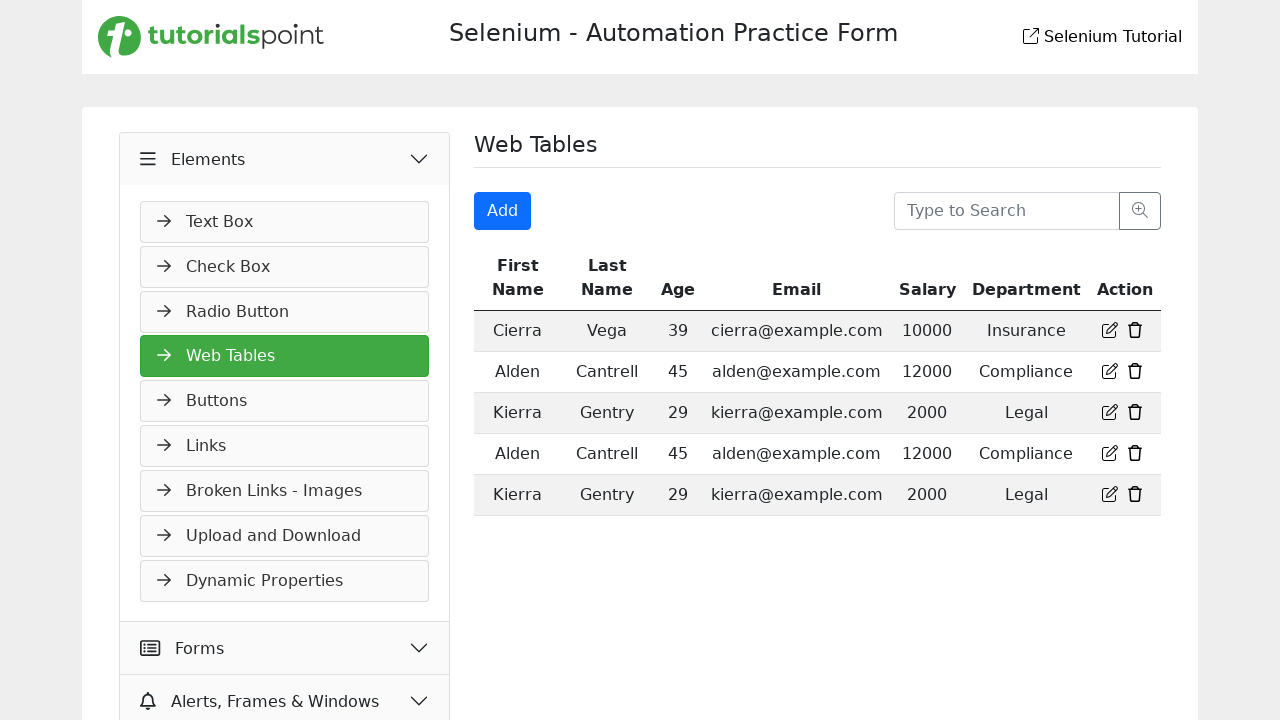

Located 7 columns in the table
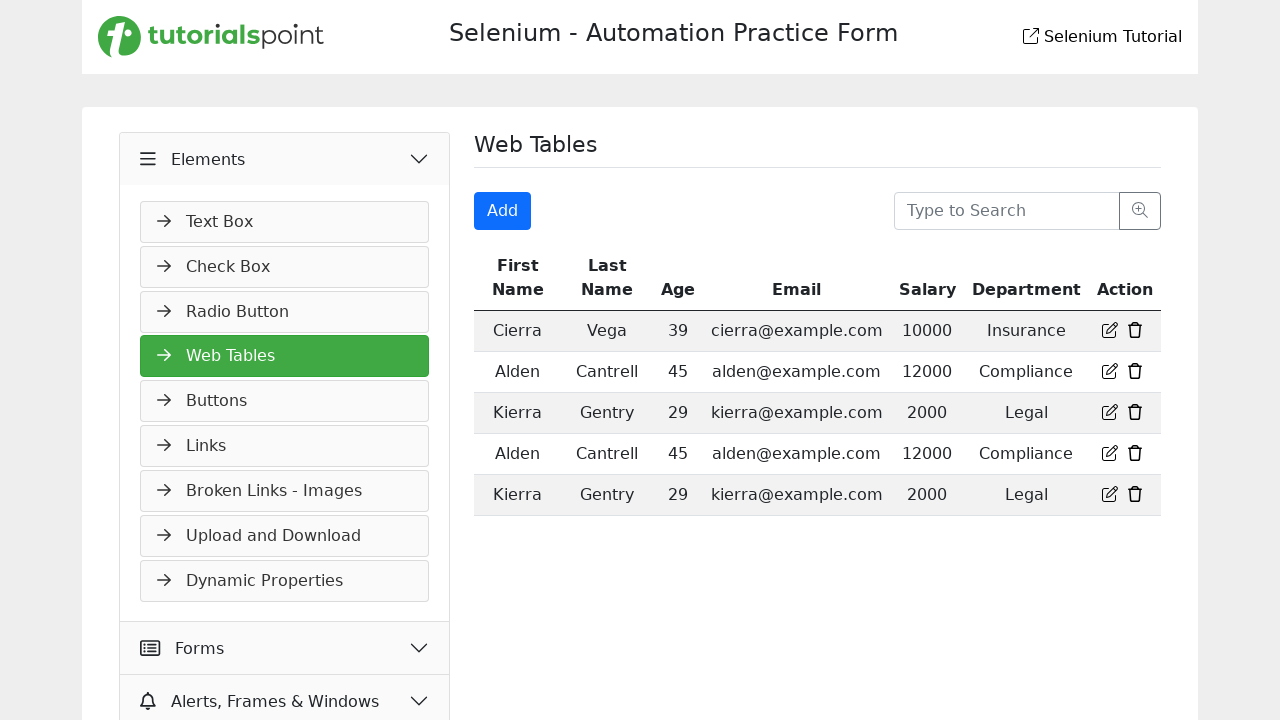

Verified that table contains columns
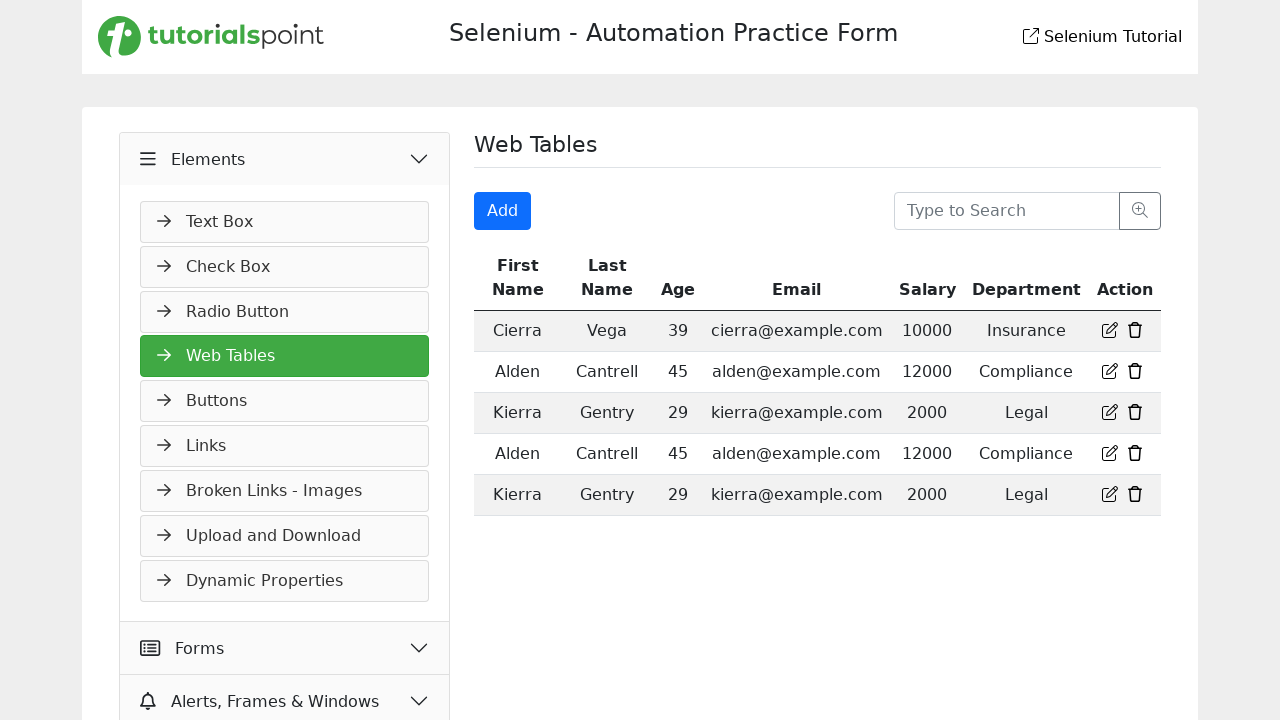

Located first data cell in table
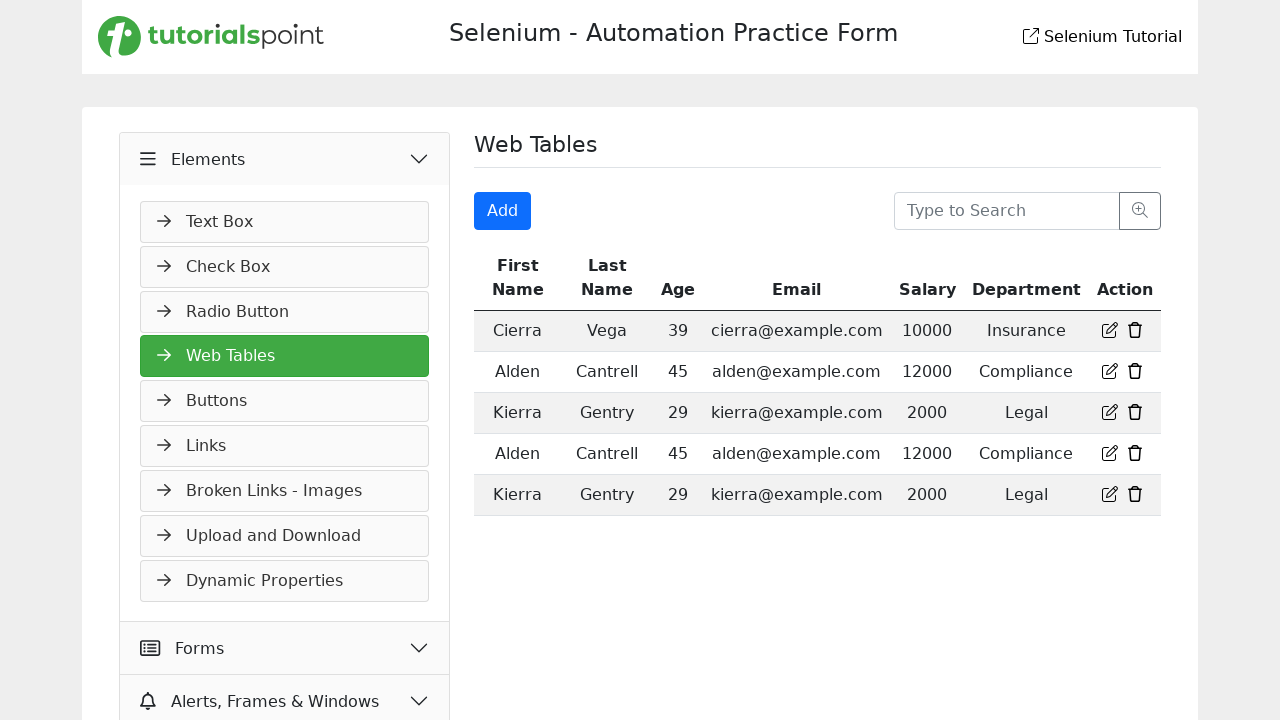

First data cell is visible and accessible
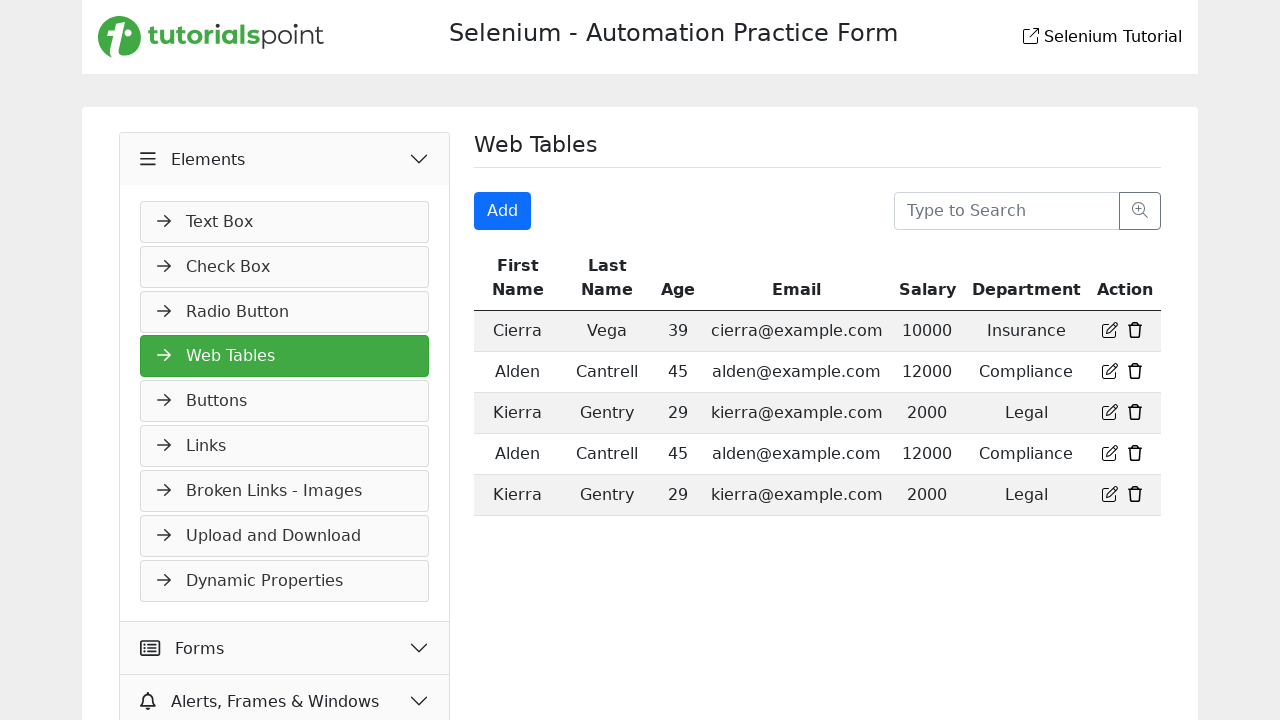

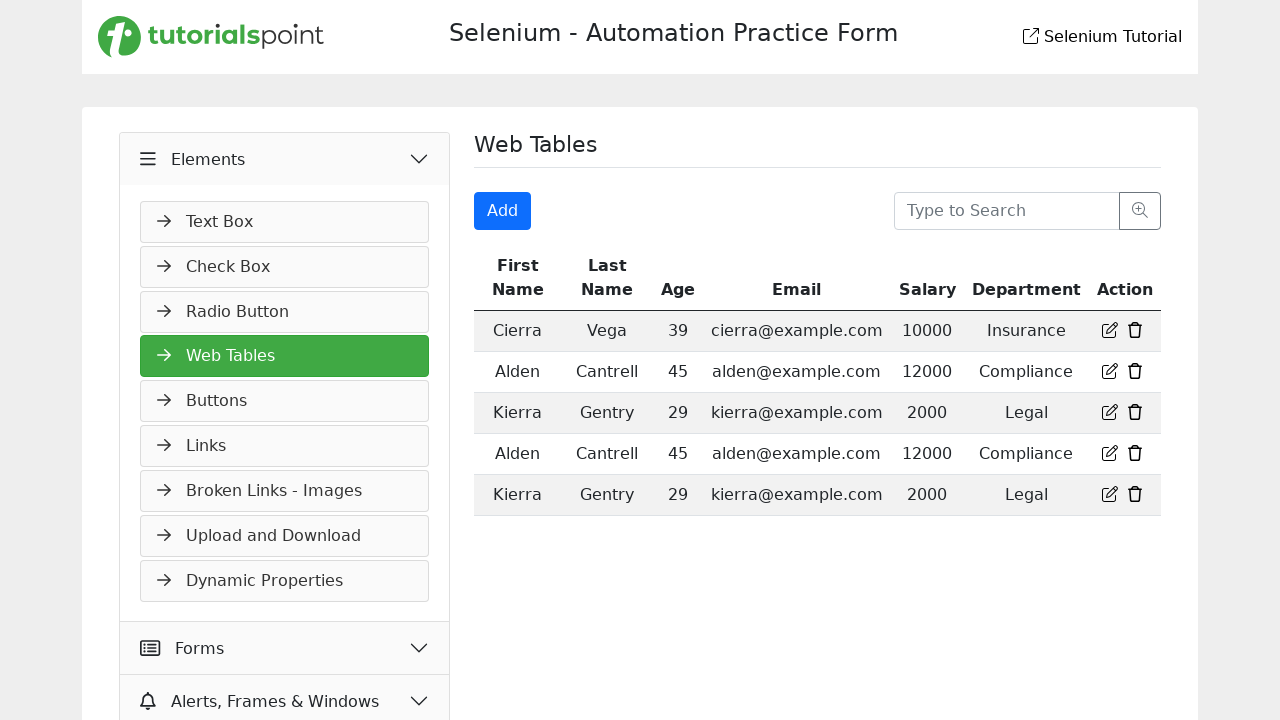